Tests clicking the full image button on a JPL Space image gallery page and verifies the fancybox image appears

Starting URL: https://data-class-jpl-space.s3.amazonaws.com/JPL_Space/index.html

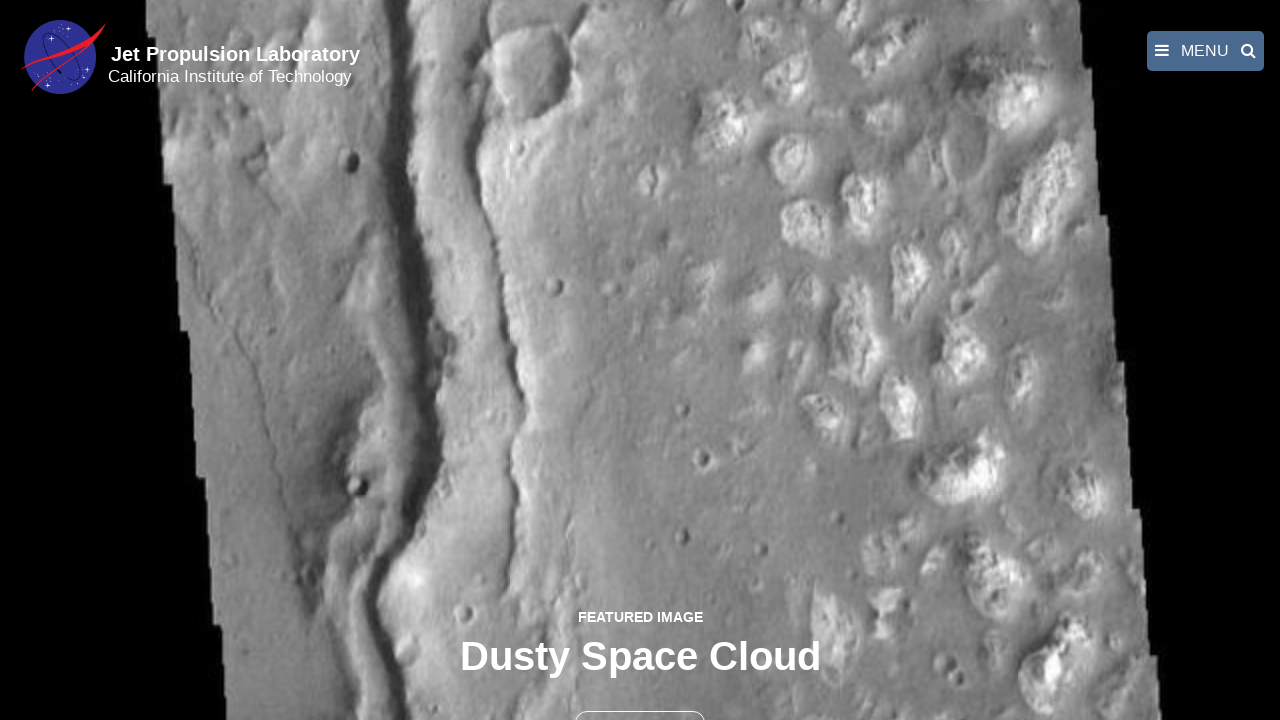

Navigated to JPL Space image gallery page
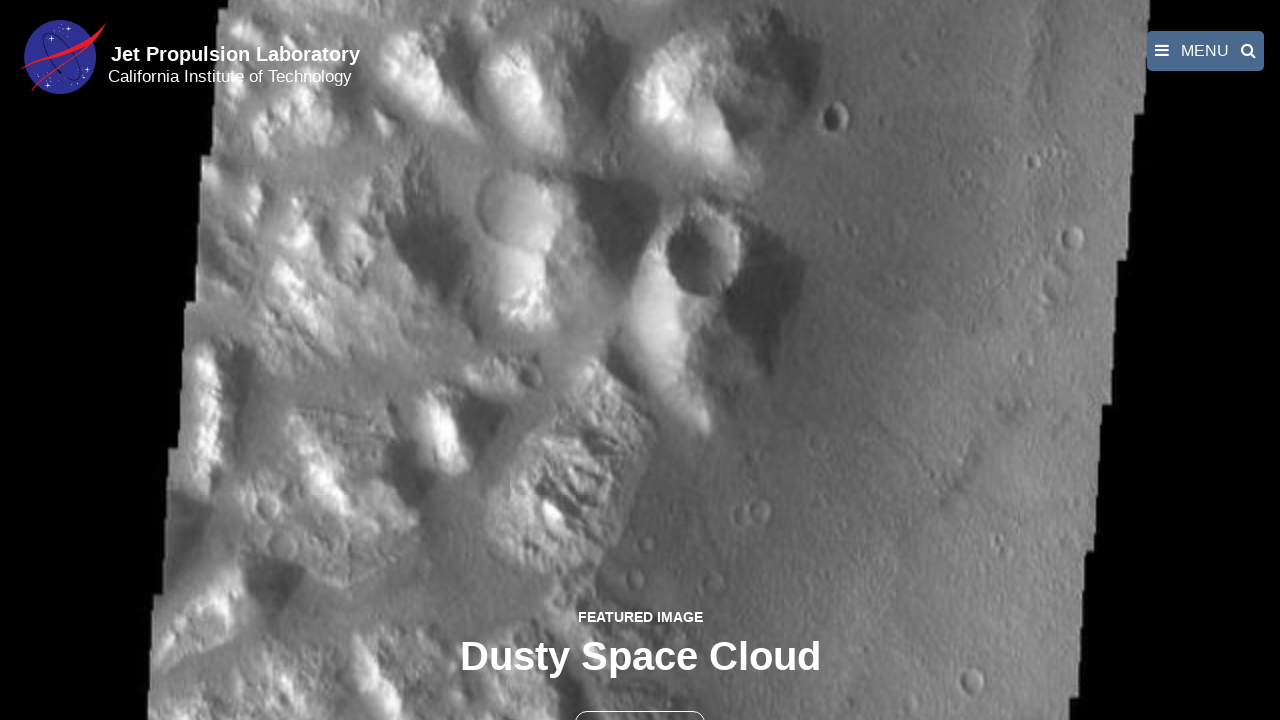

Clicked the full image button at (640, 699) on button >> nth=1
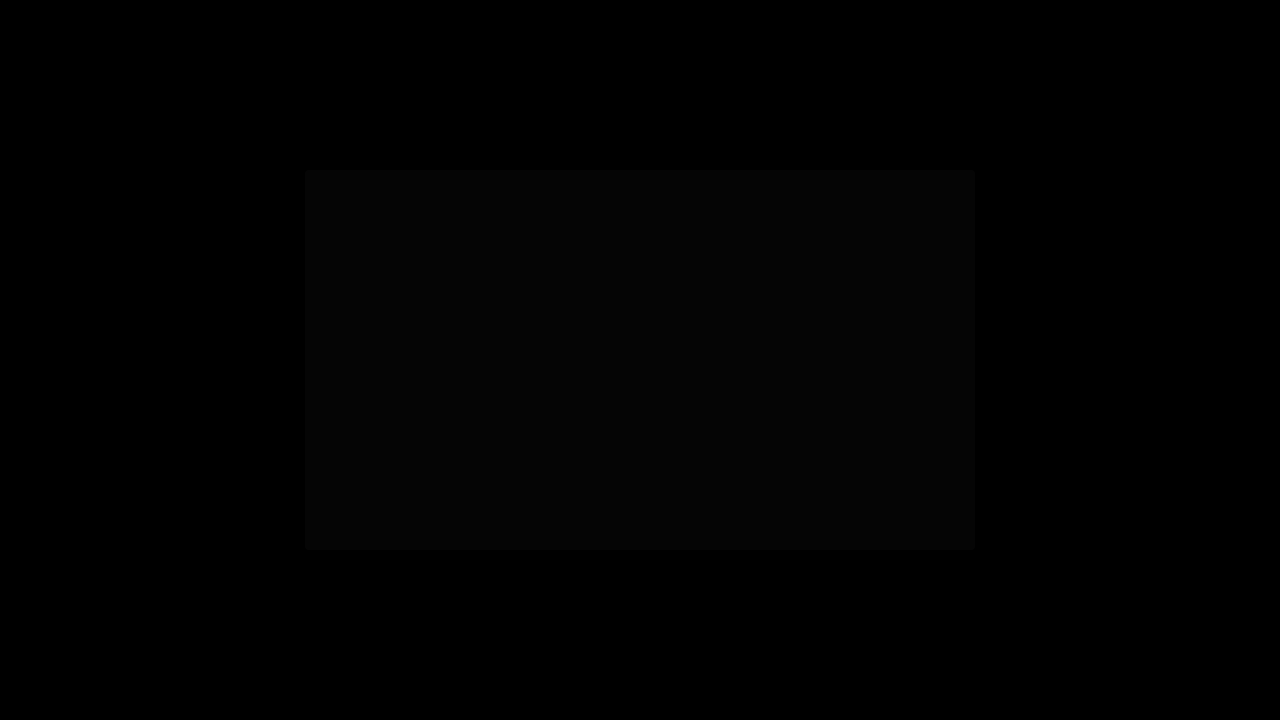

Fancybox image appeared and is visible
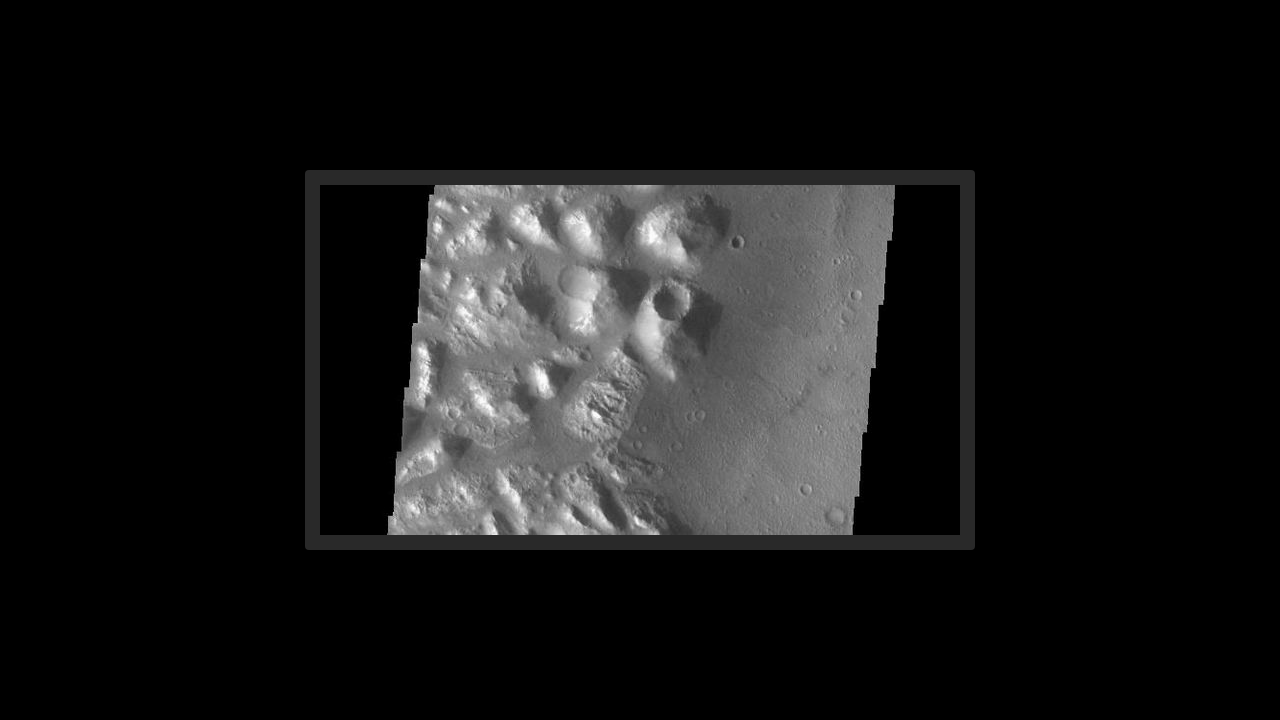

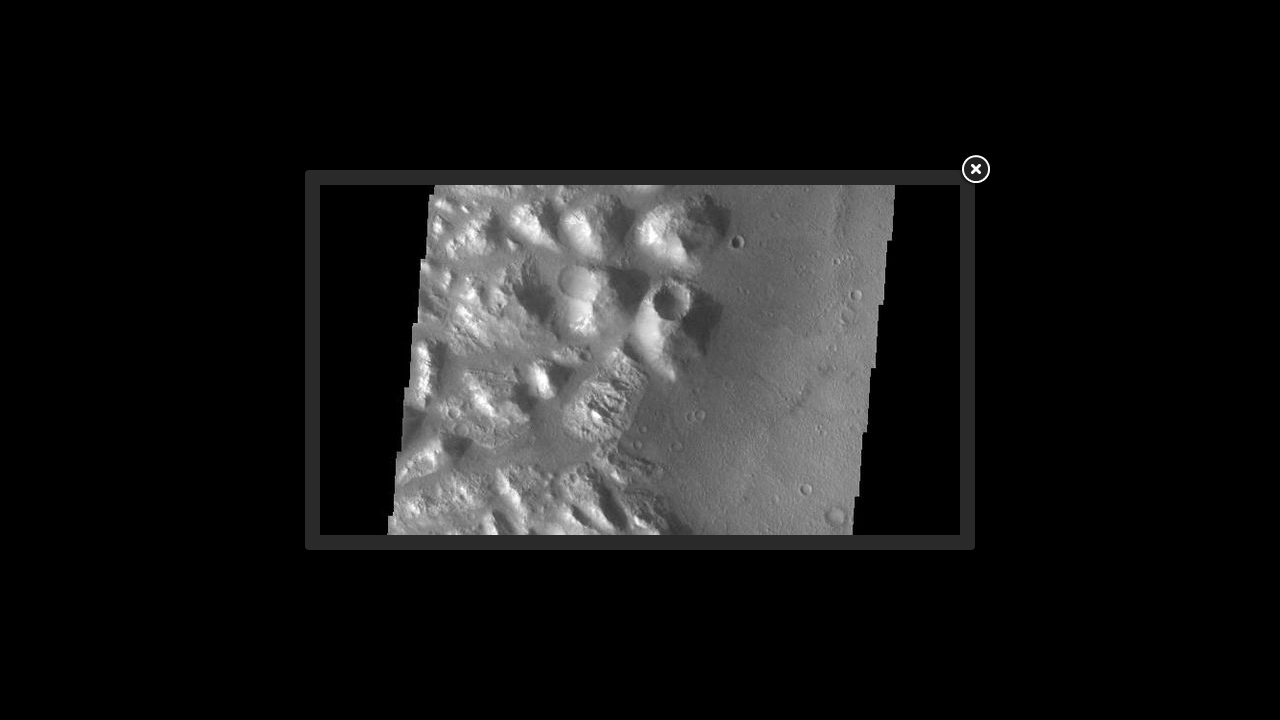